Navigates to the Rahul Shetty Academy Automation Practice page and verifies the page loads by checking the URL and title

Starting URL: https://rahulshettyacademy.com/AutomationPractice/

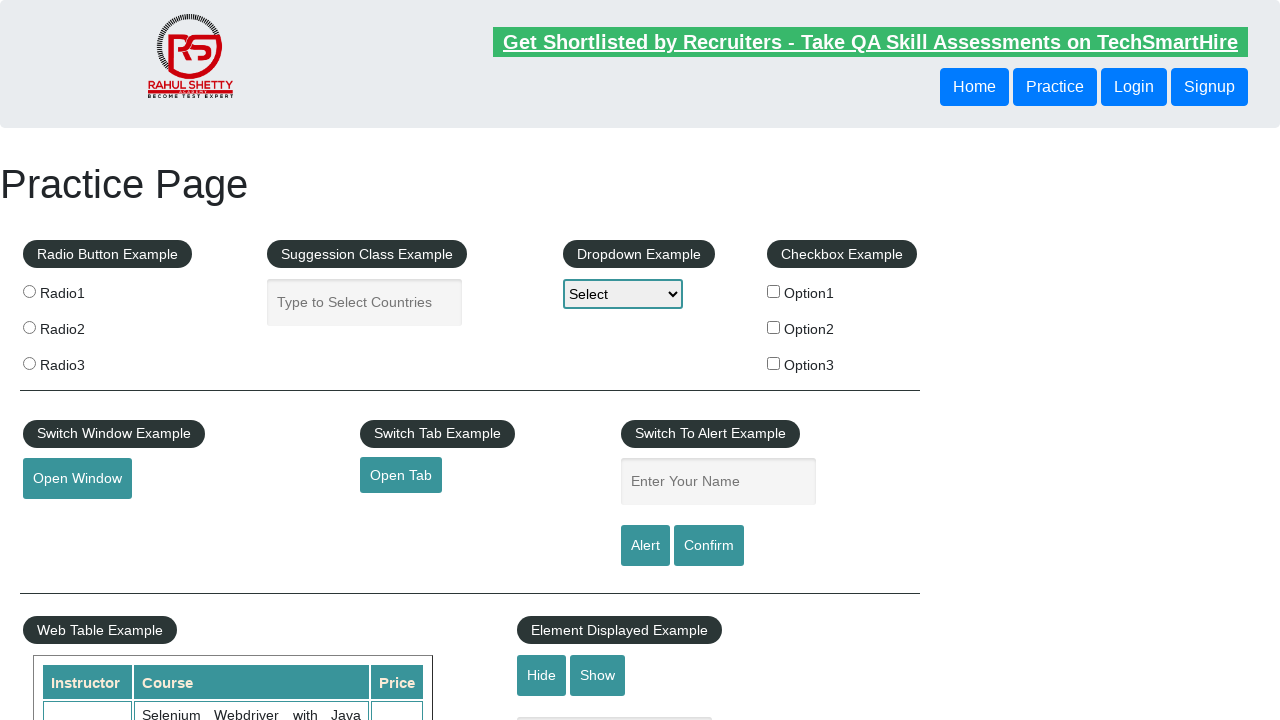

Waited for page to reach domcontentloaded state
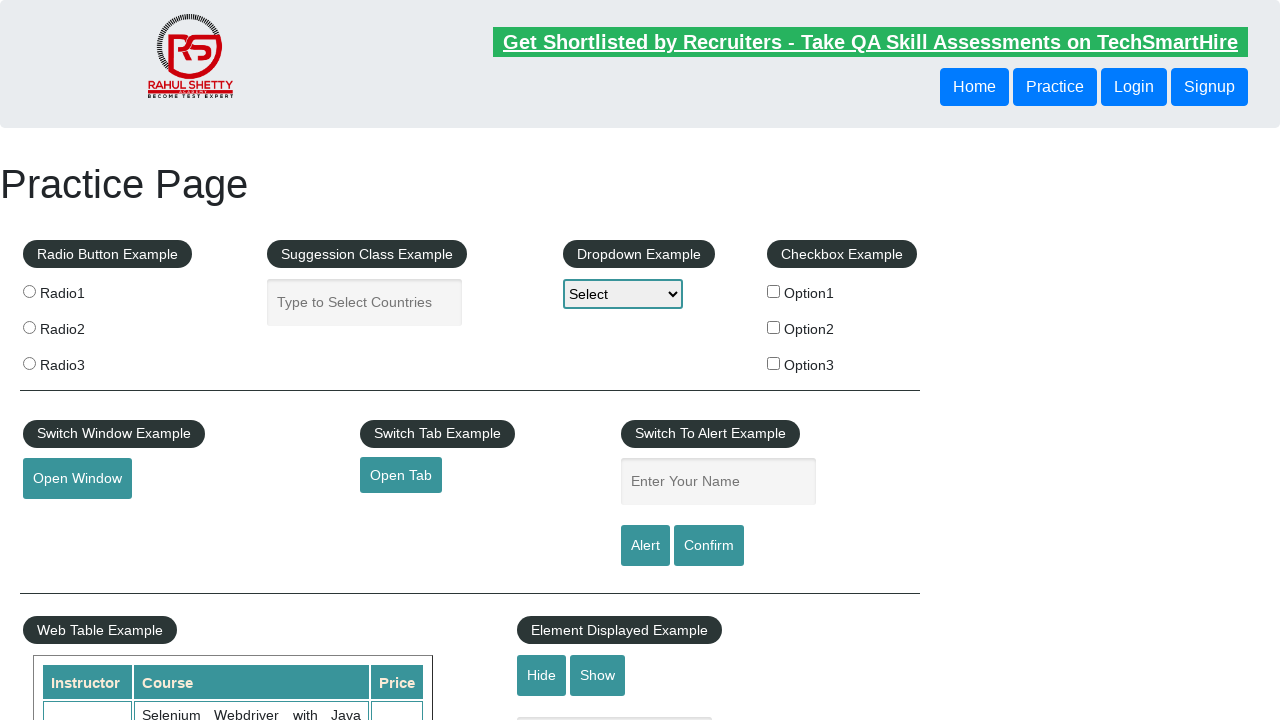

Retrieved current URL: https://rahulshettyacademy.com/AutomationPractice/
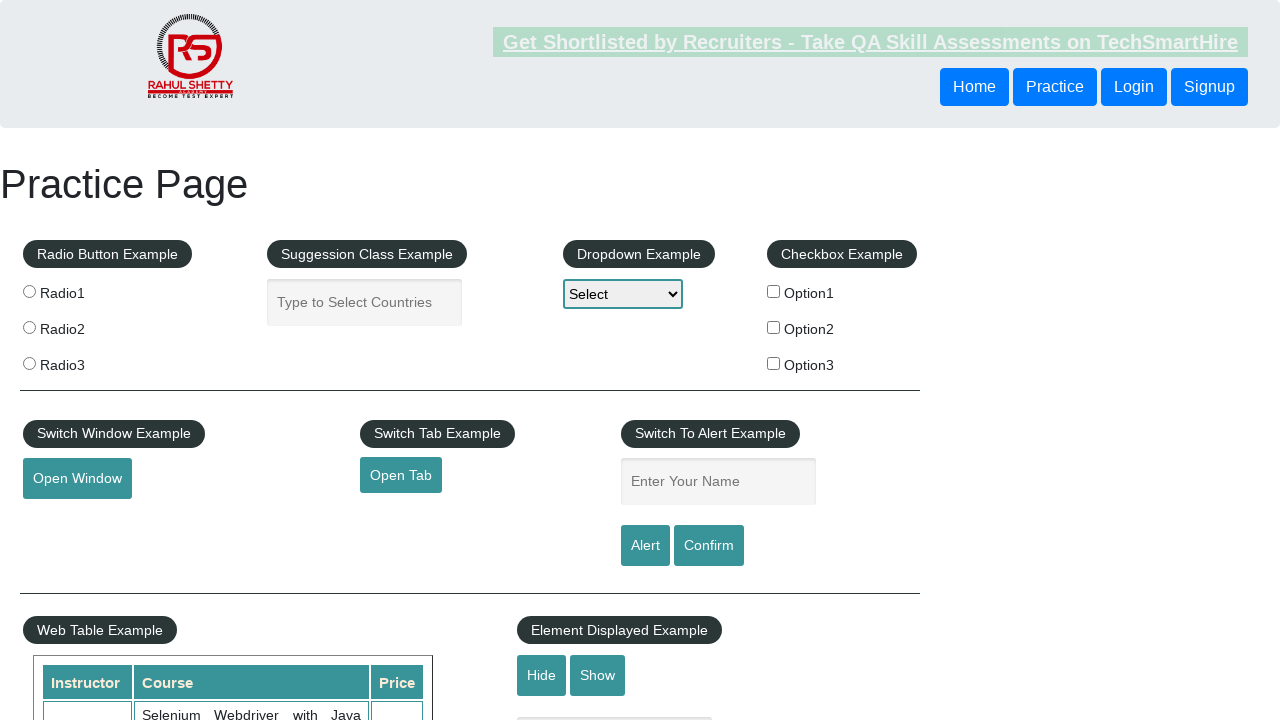

Retrieved page title: Practice Page
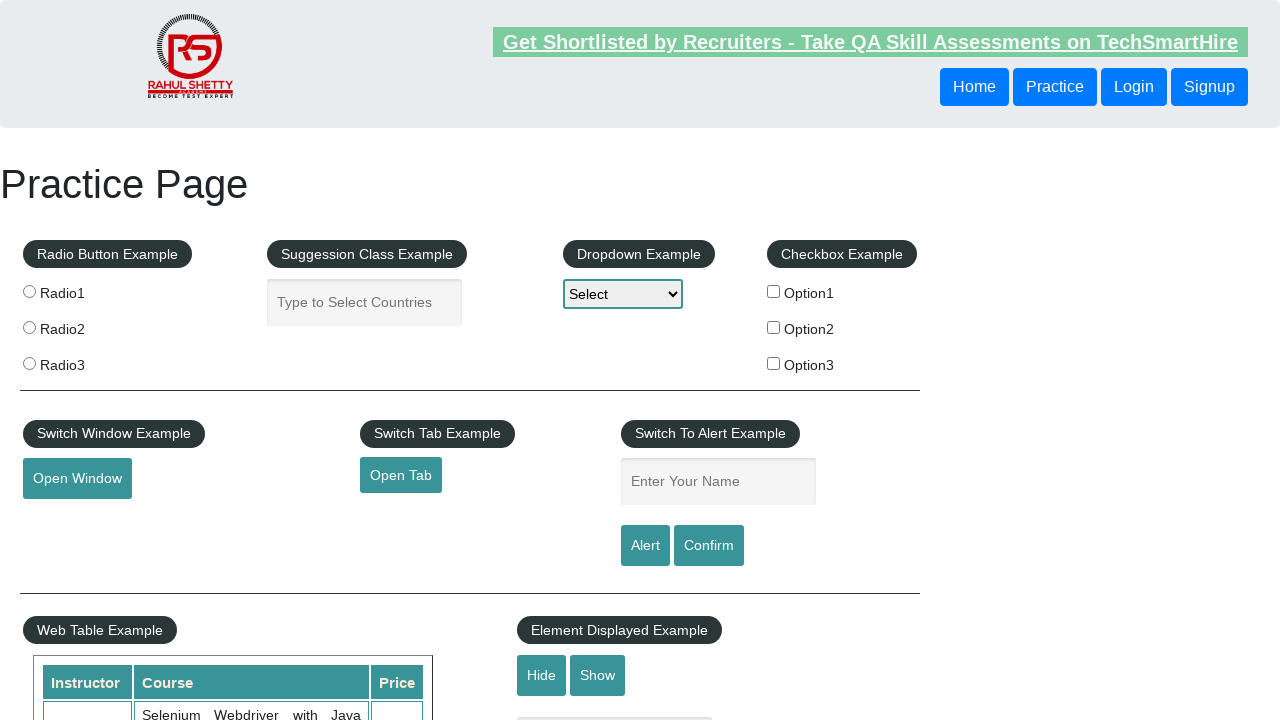

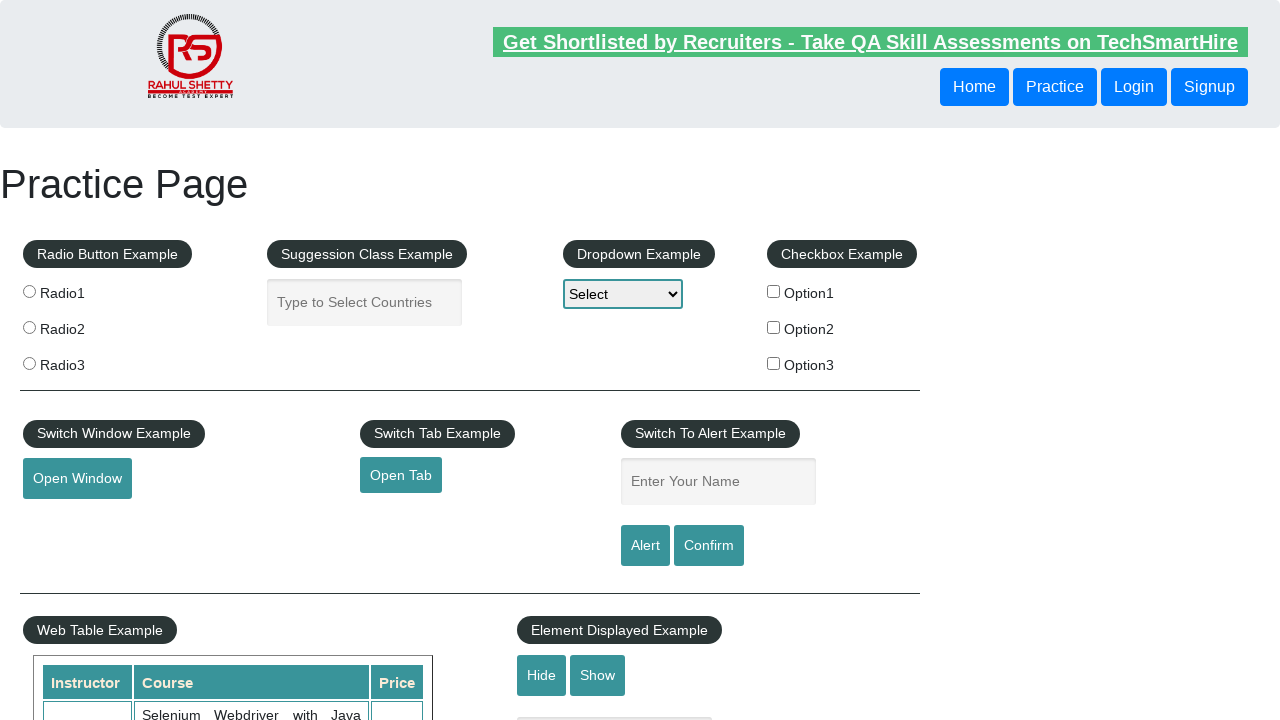